Navigates to the Zai Systems website and verifies that the page loads successfully by measuring page load performance

Starting URL: https://www.zaisystems.com/

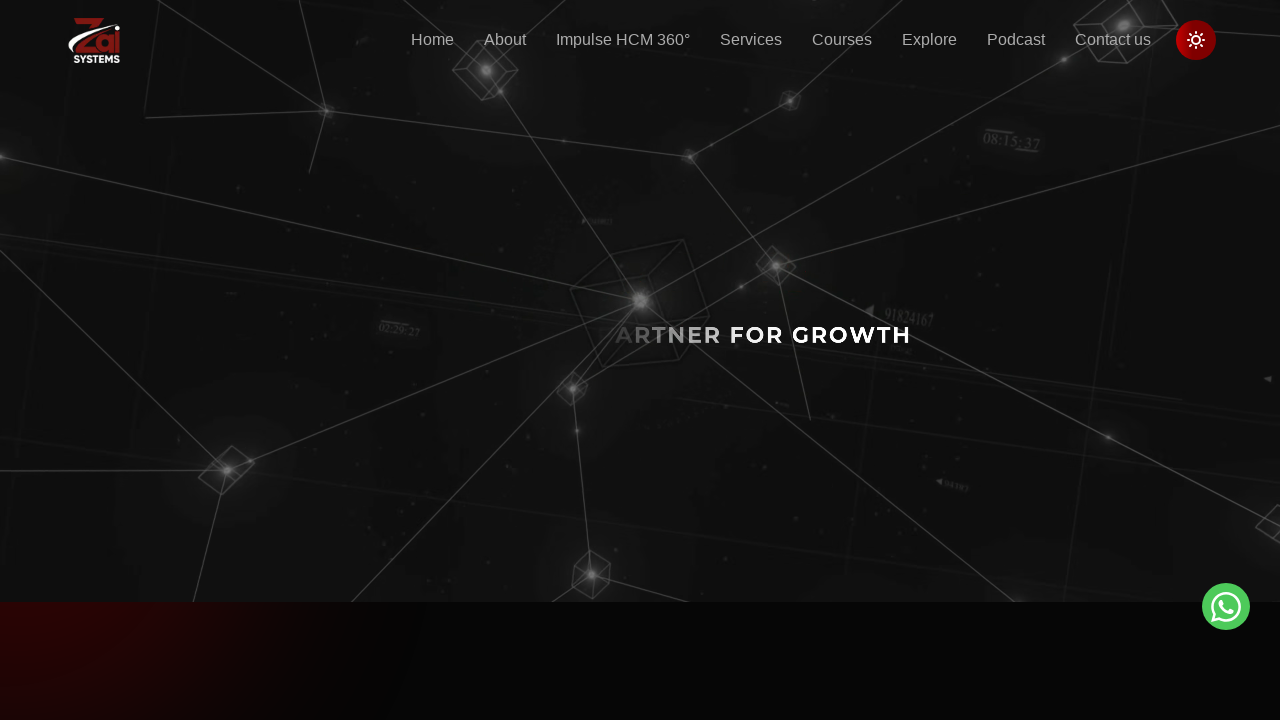

Navigated to Zai Systems website
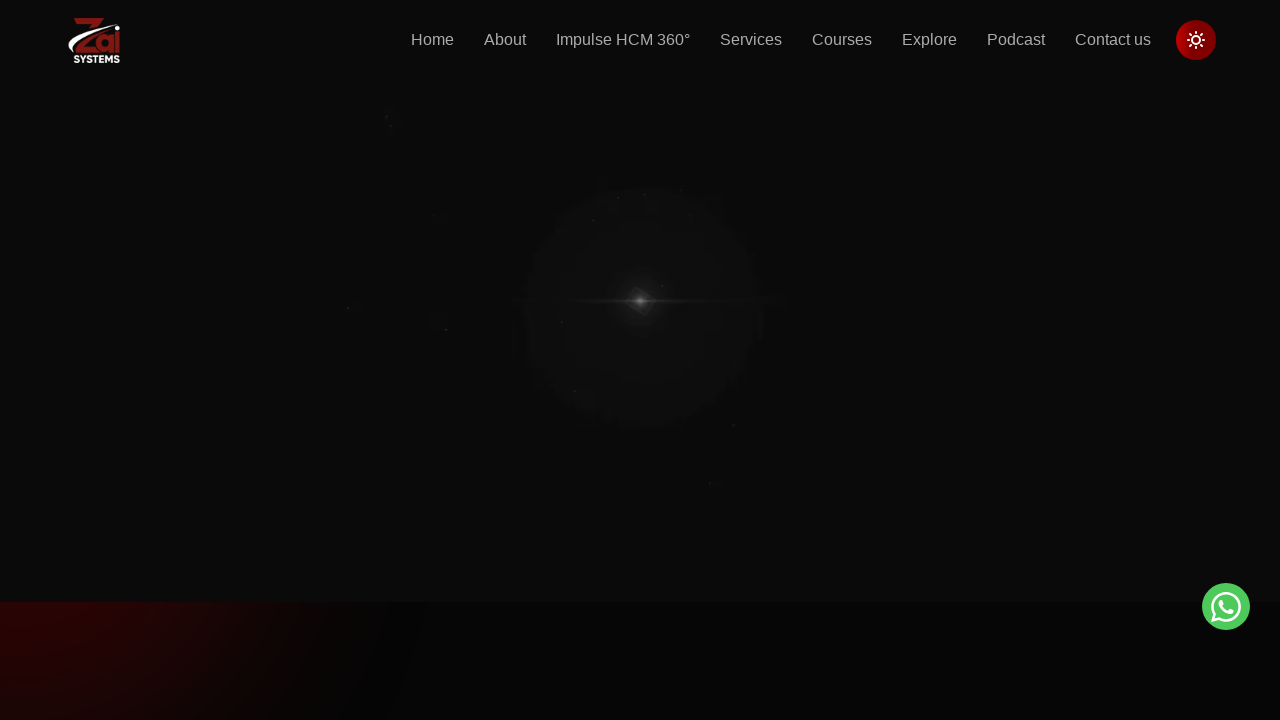

Executed JavaScript to measure page load time
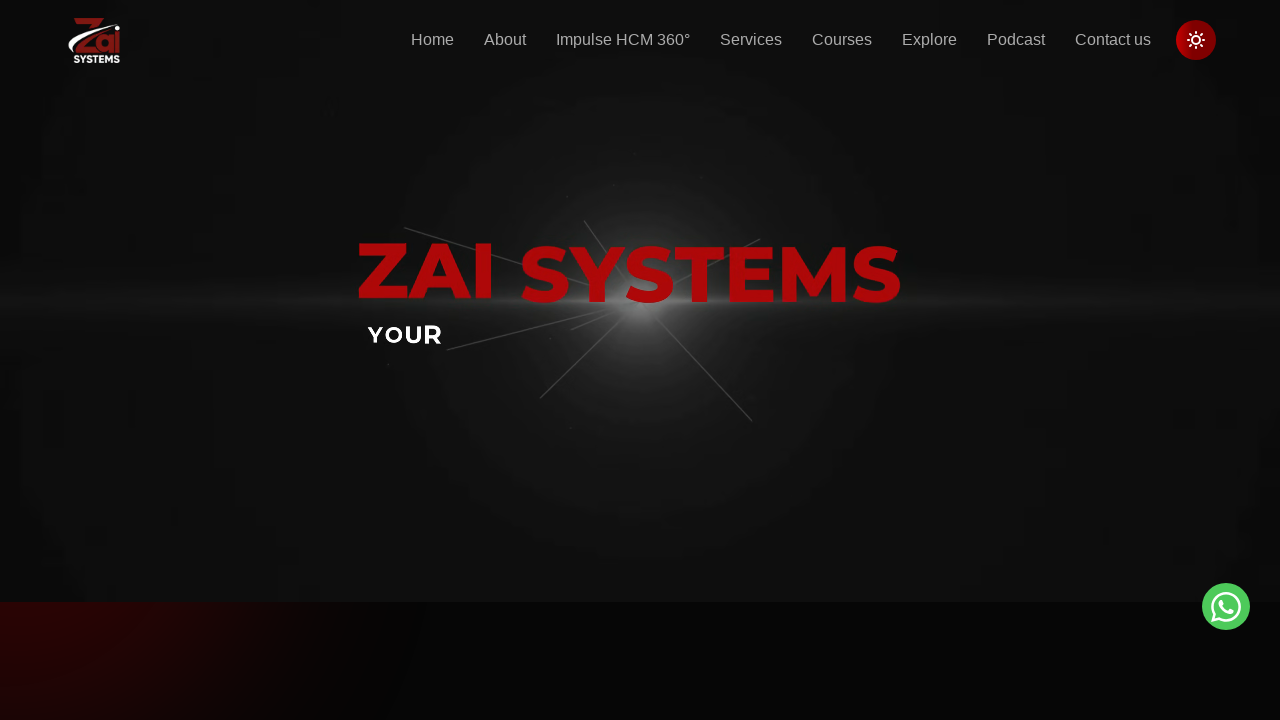

Verified page load time: 2391ms
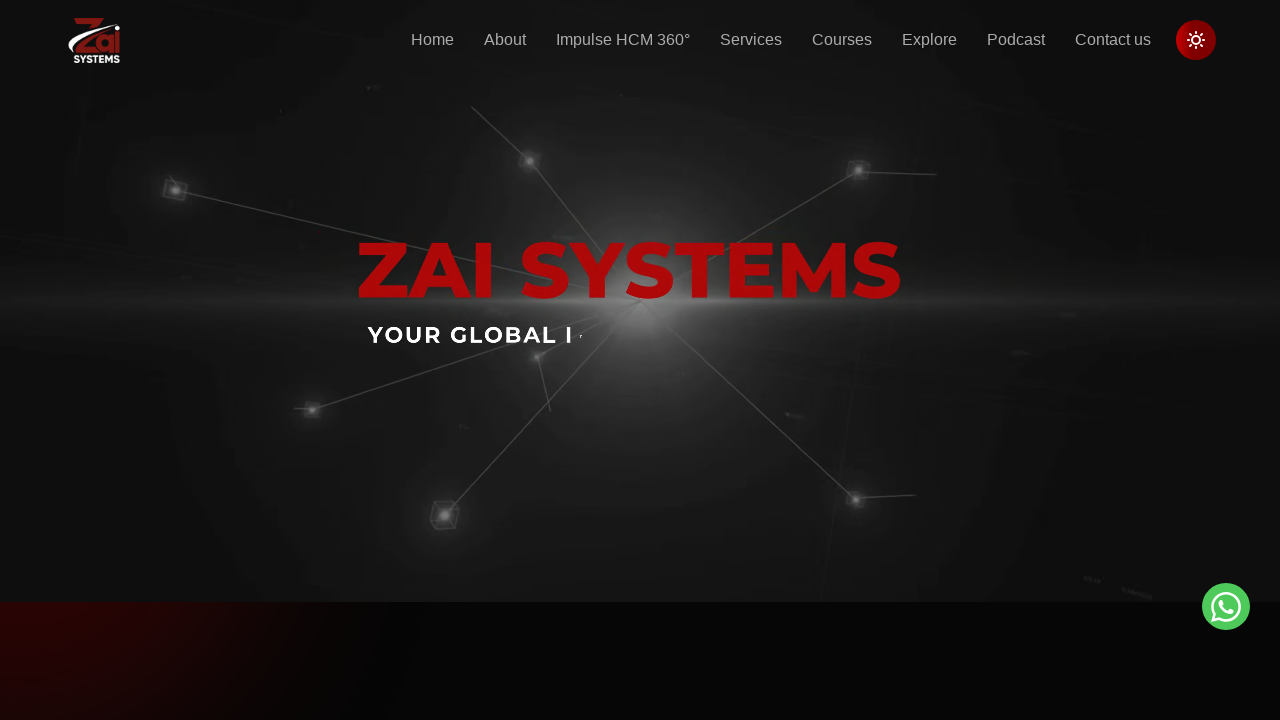

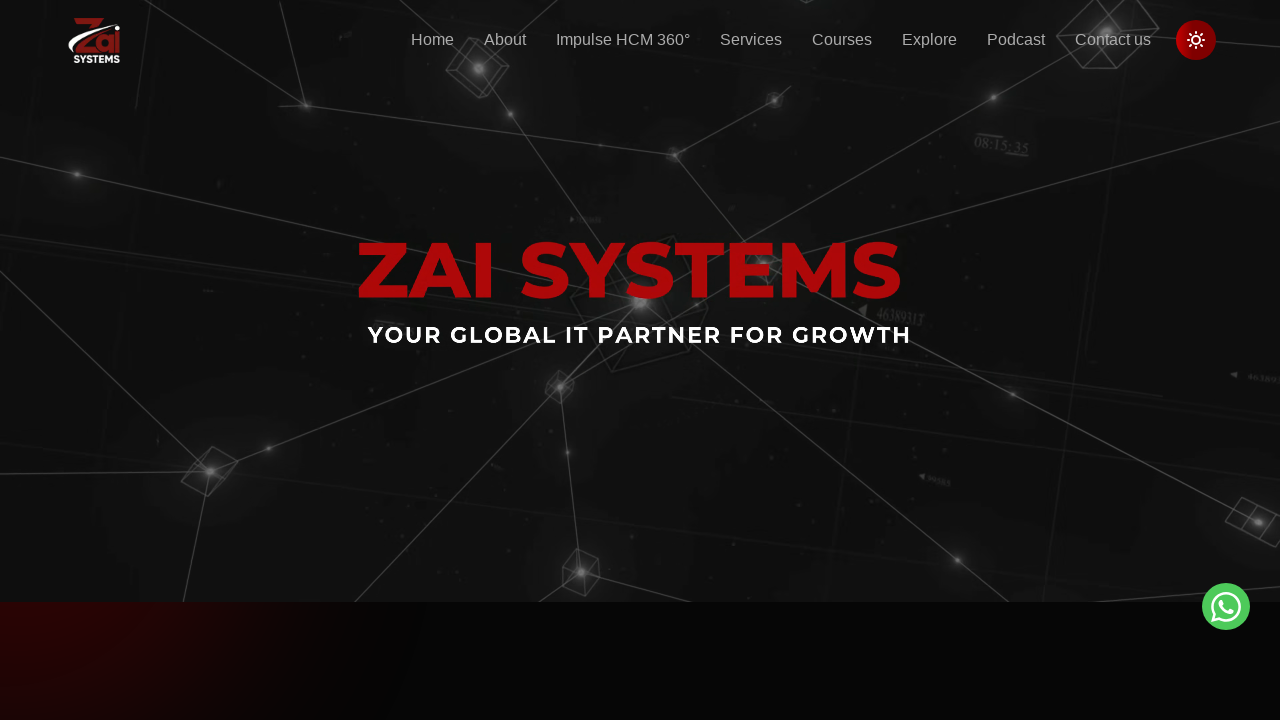